Tests the Home navigation link by verifying its presence and clicking functionality

Starting URL: https://websitesdemos-4baf7.web.app/

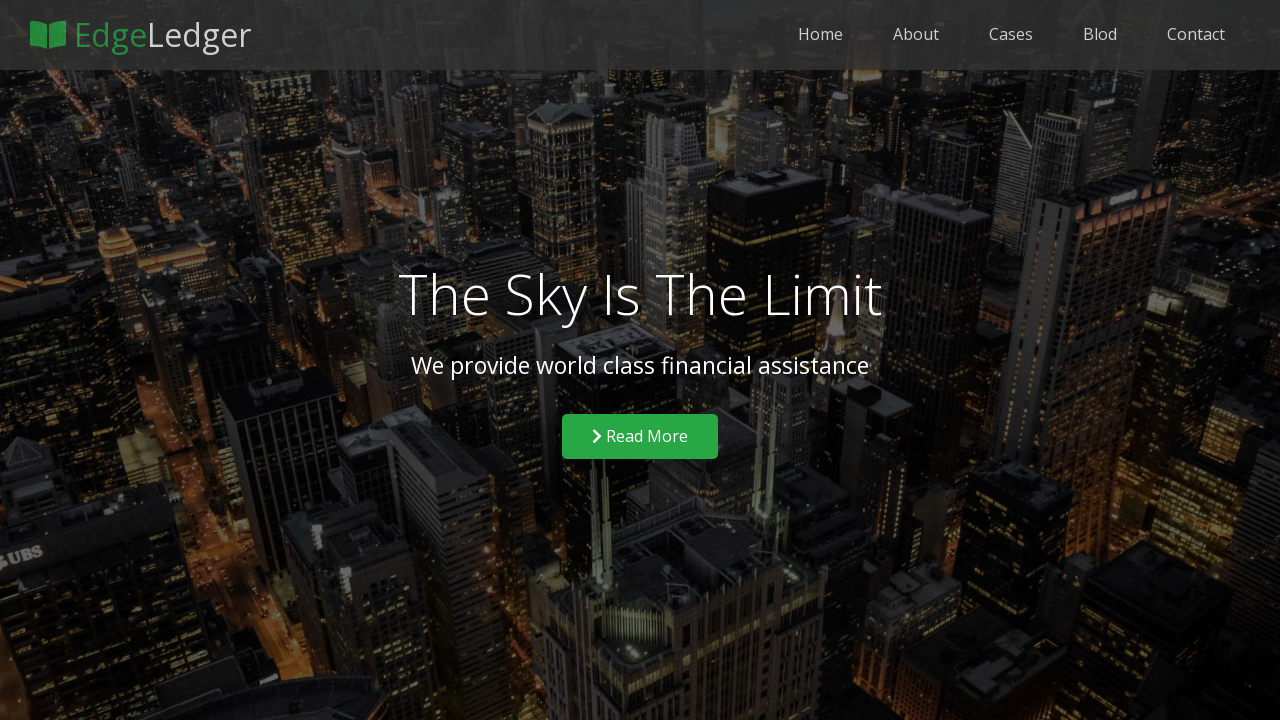

Verified Home navigation link is visible on the page
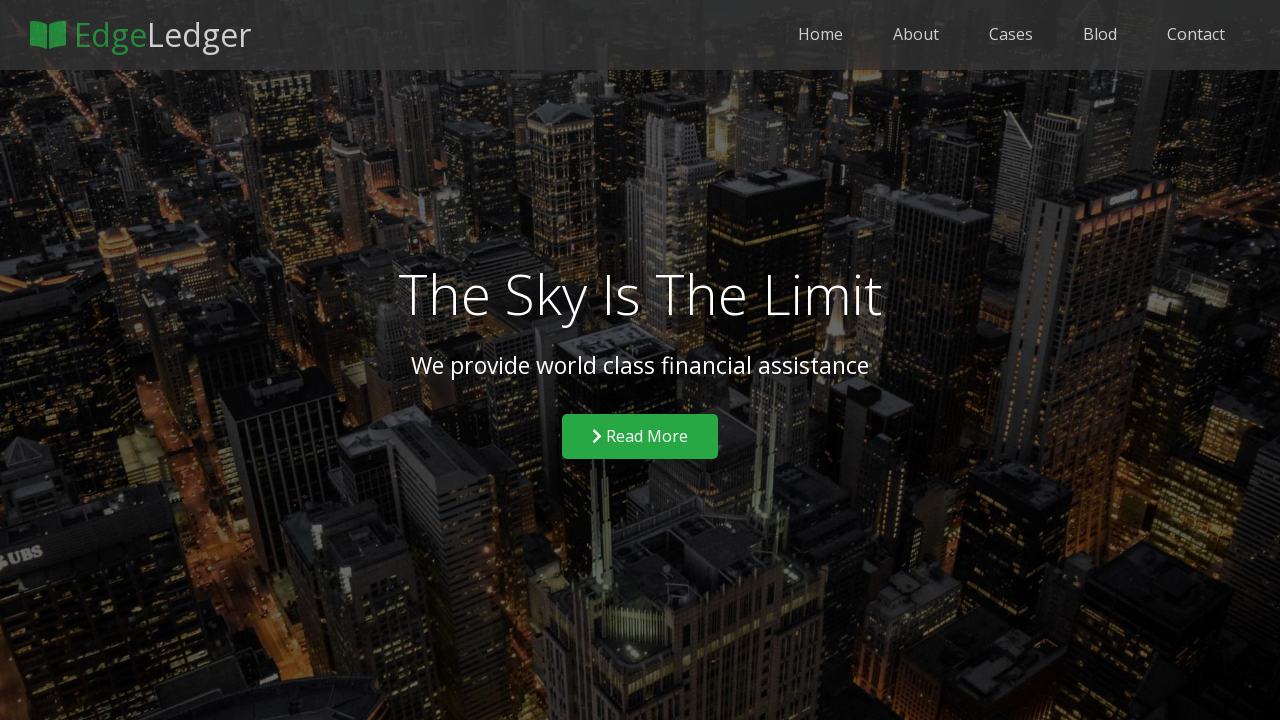

Clicked the Home navigation link at (820, 34) on a:has-text('Home')
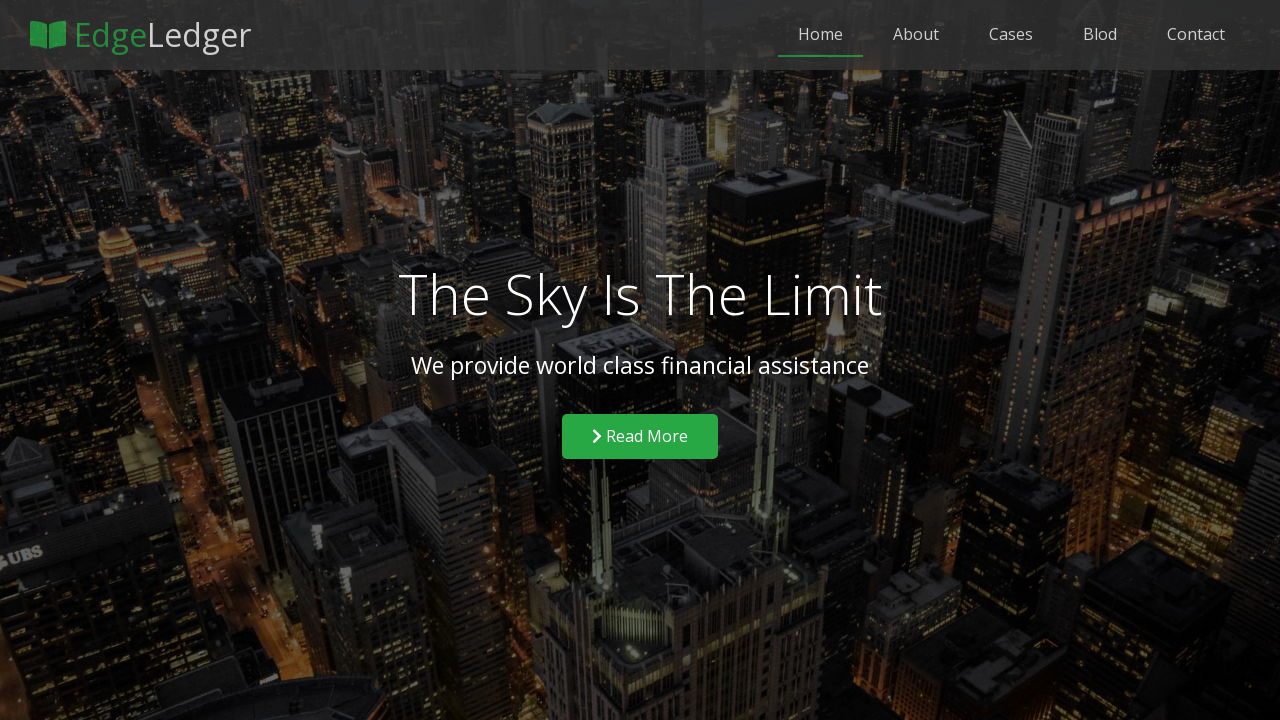

Verified URL contains home anchor (#home)
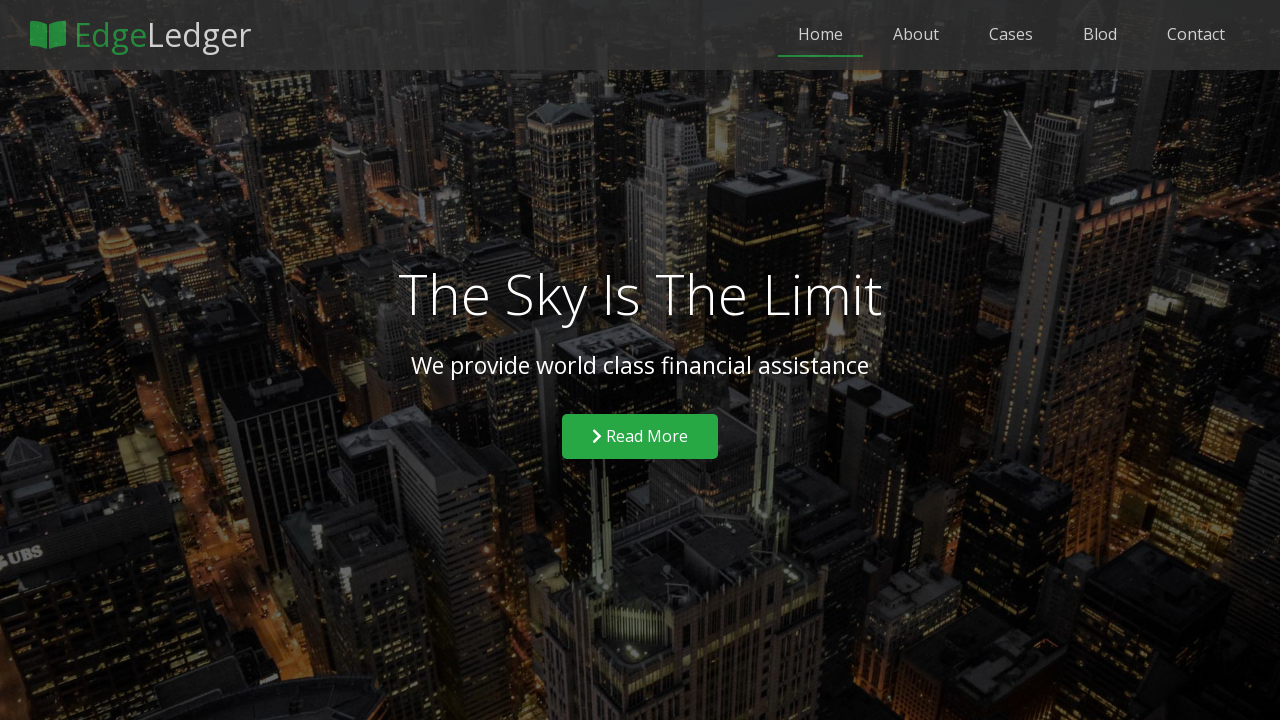

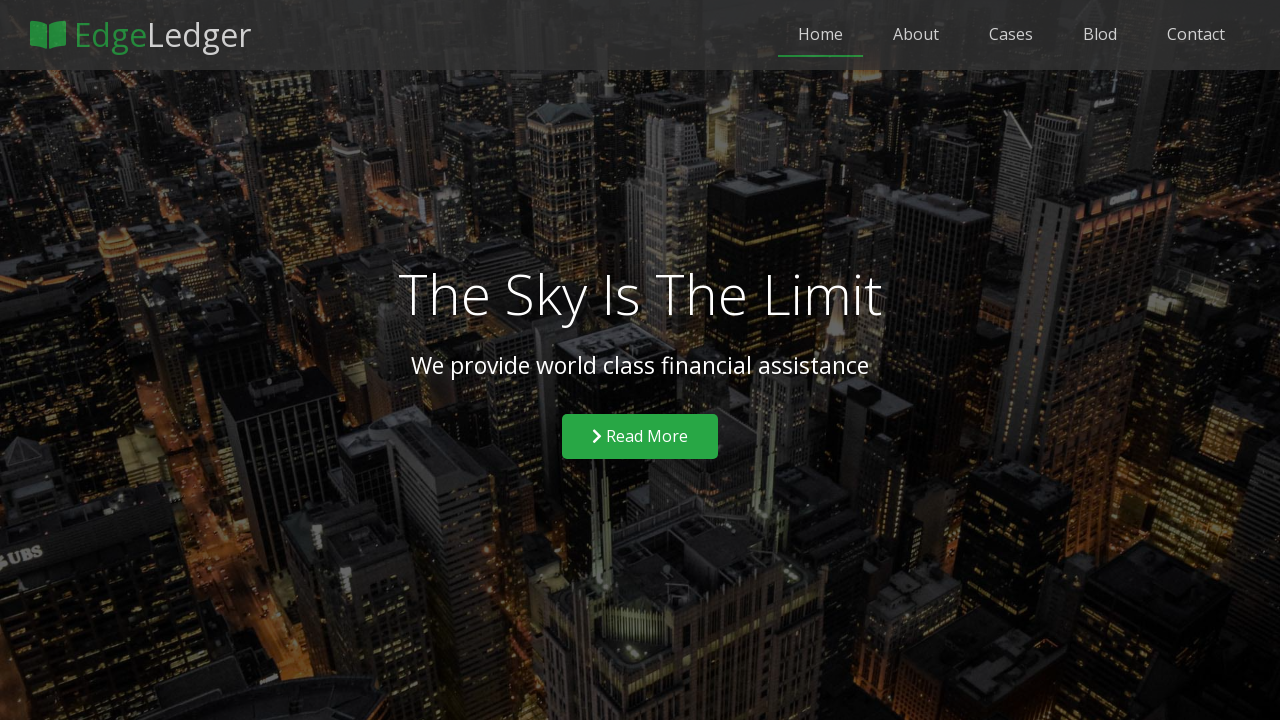